Demonstrates drag and drop action from box A (draggable) to box B (droppable) on a demo page

Starting URL: https://crossbrowsertesting.github.io/drag-and-drop

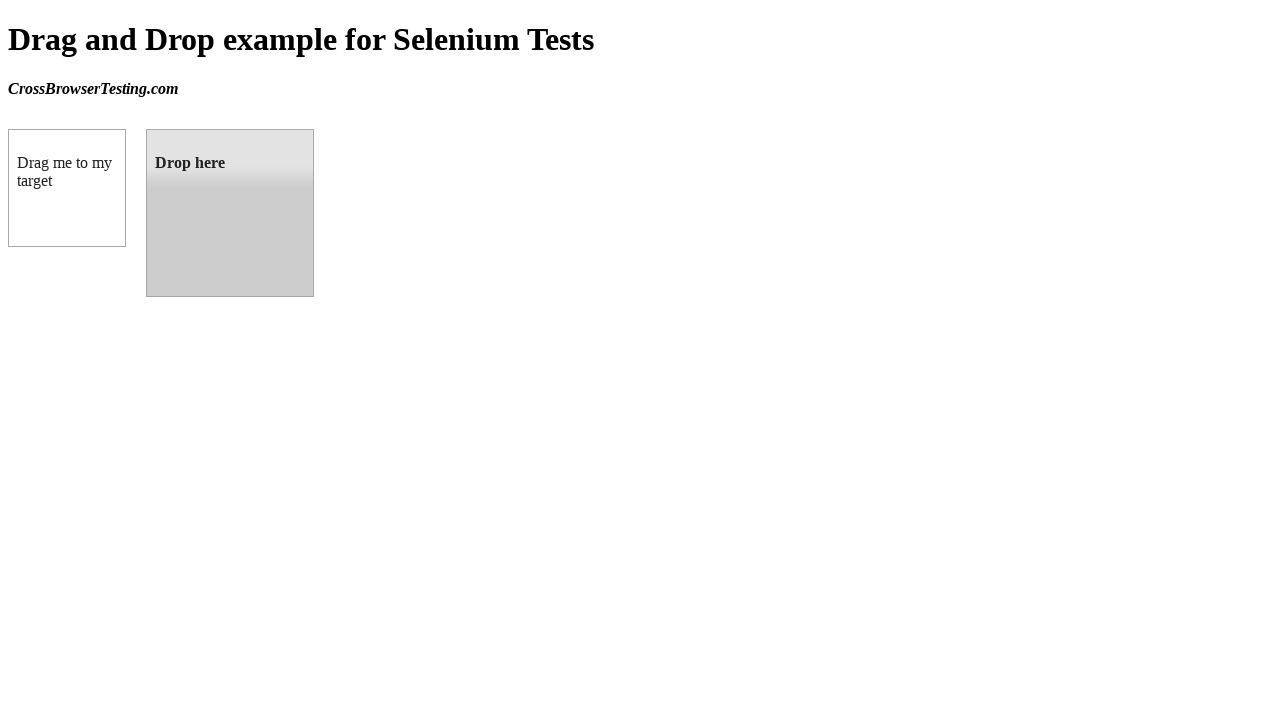

Waited for draggable box A element to load
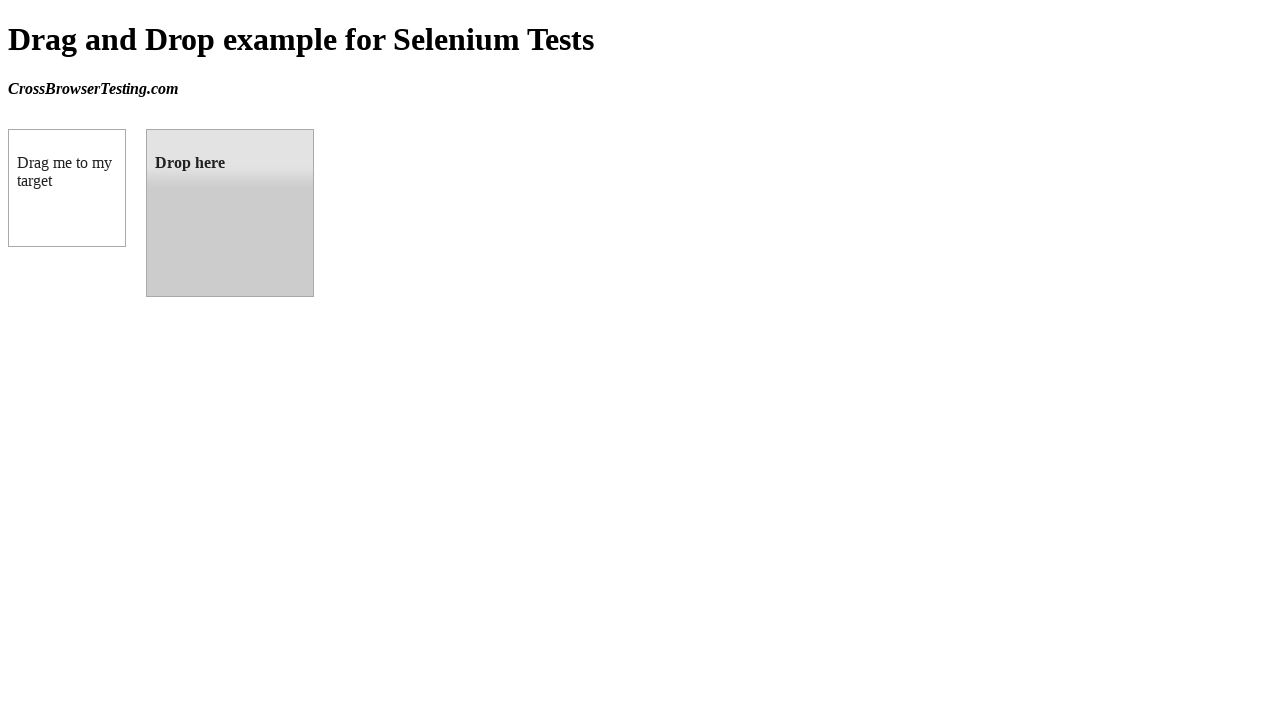

Waited for droppable box B element to load
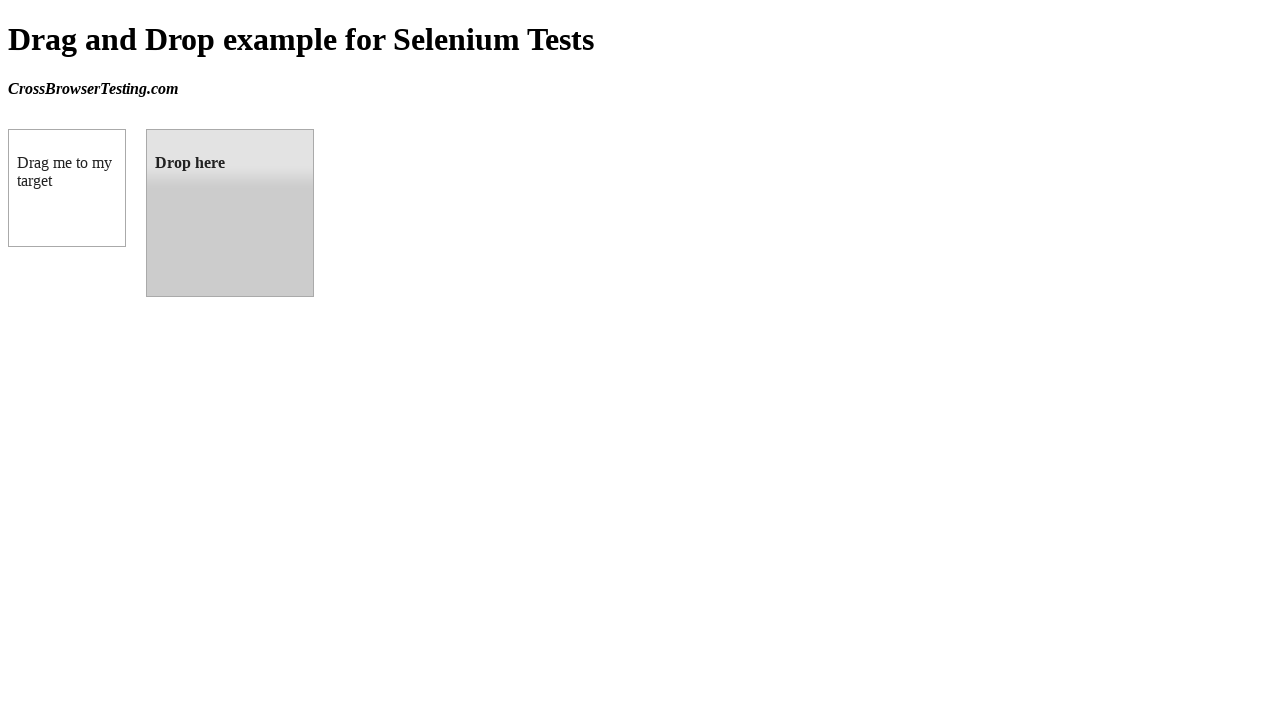

Located draggable box A element
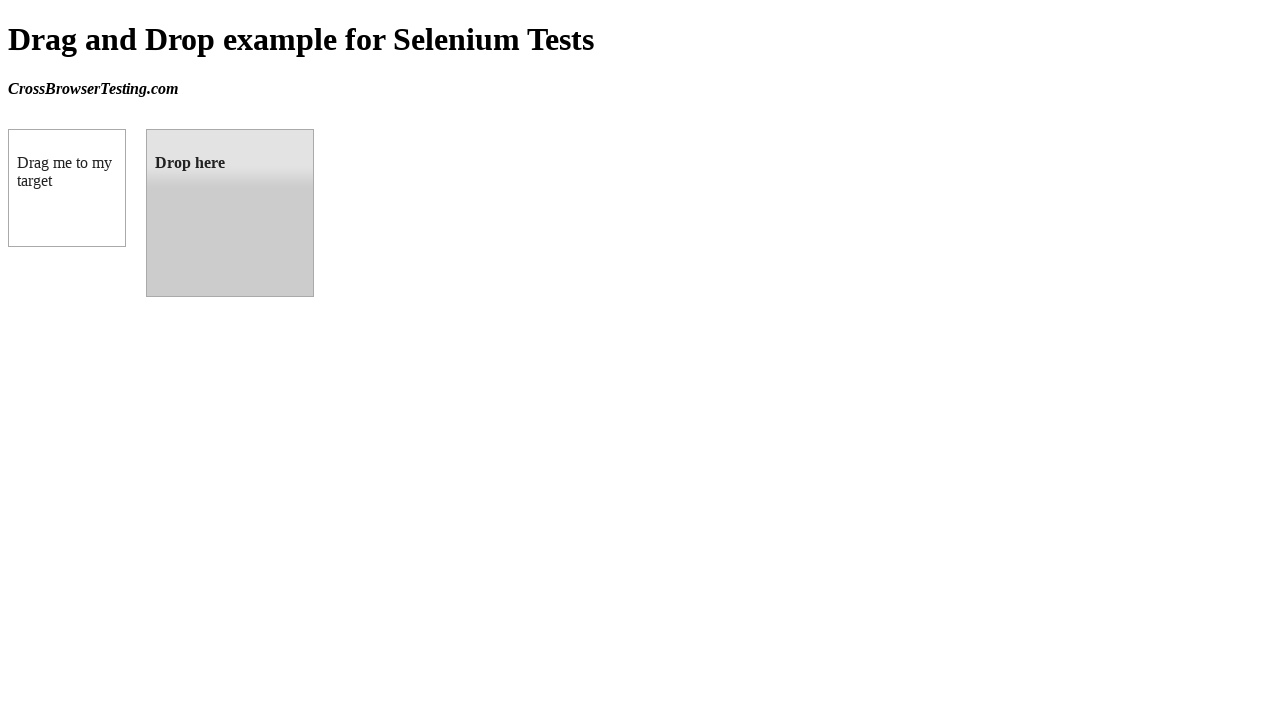

Located droppable box B element
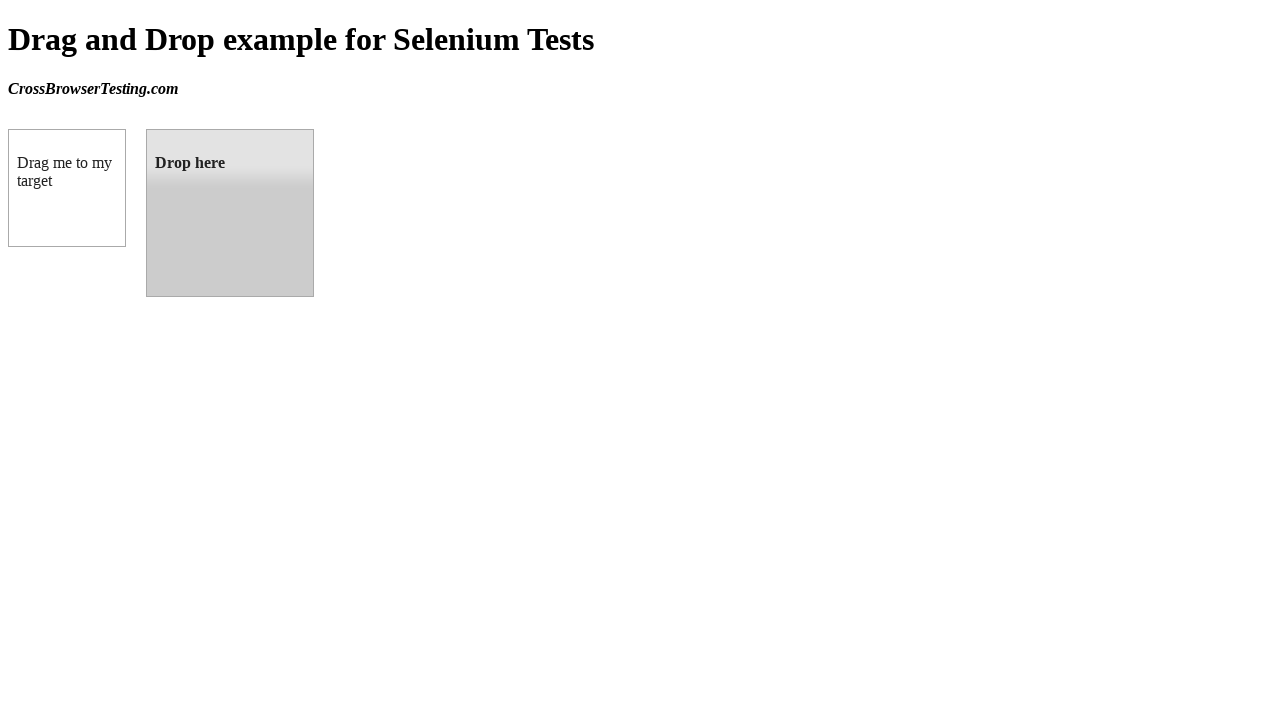

Performed drag and drop from box A to box B at (230, 213)
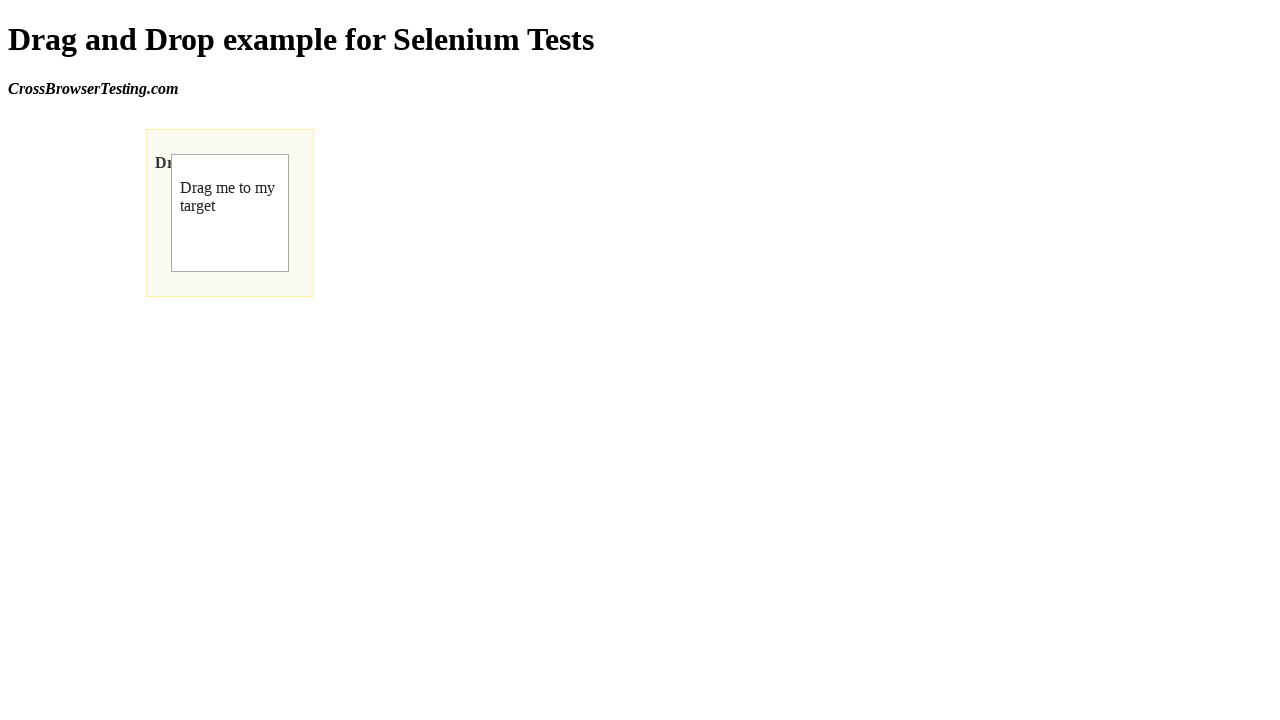

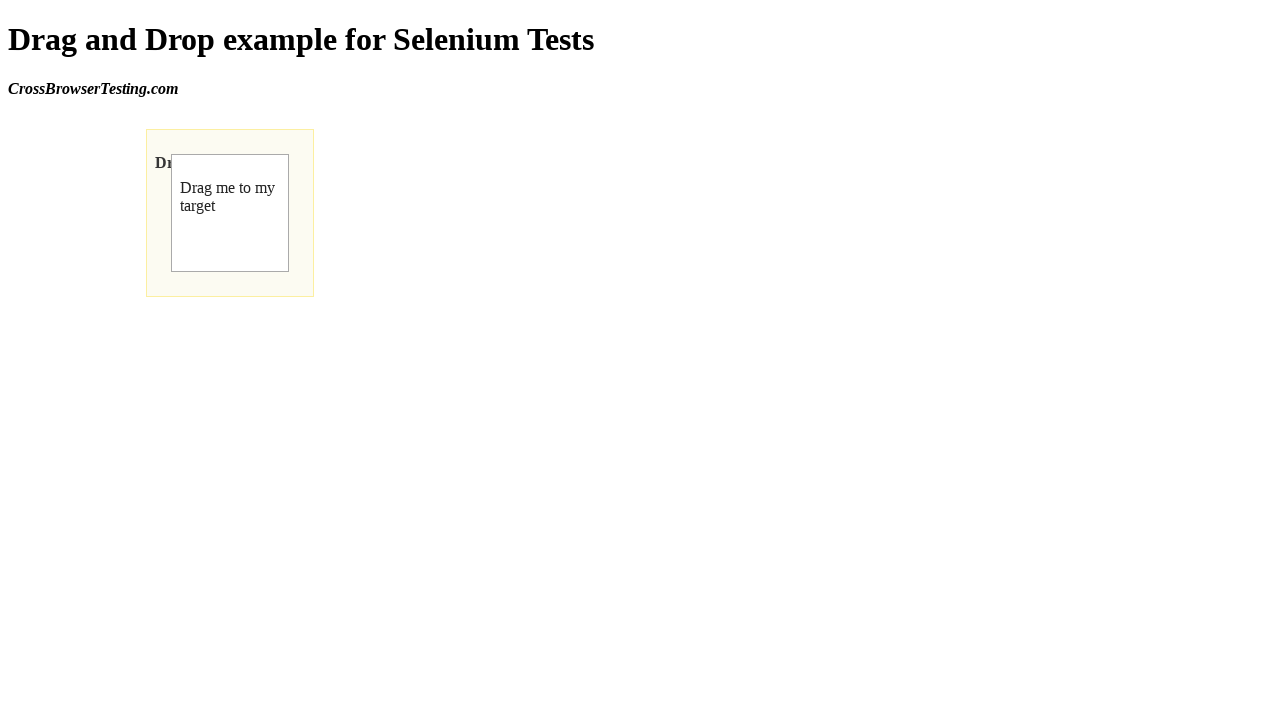